Tests radio button selection functionality by clicking different radio button options and verifying the selection

Starting URL: https://demoqa.com/radio-button

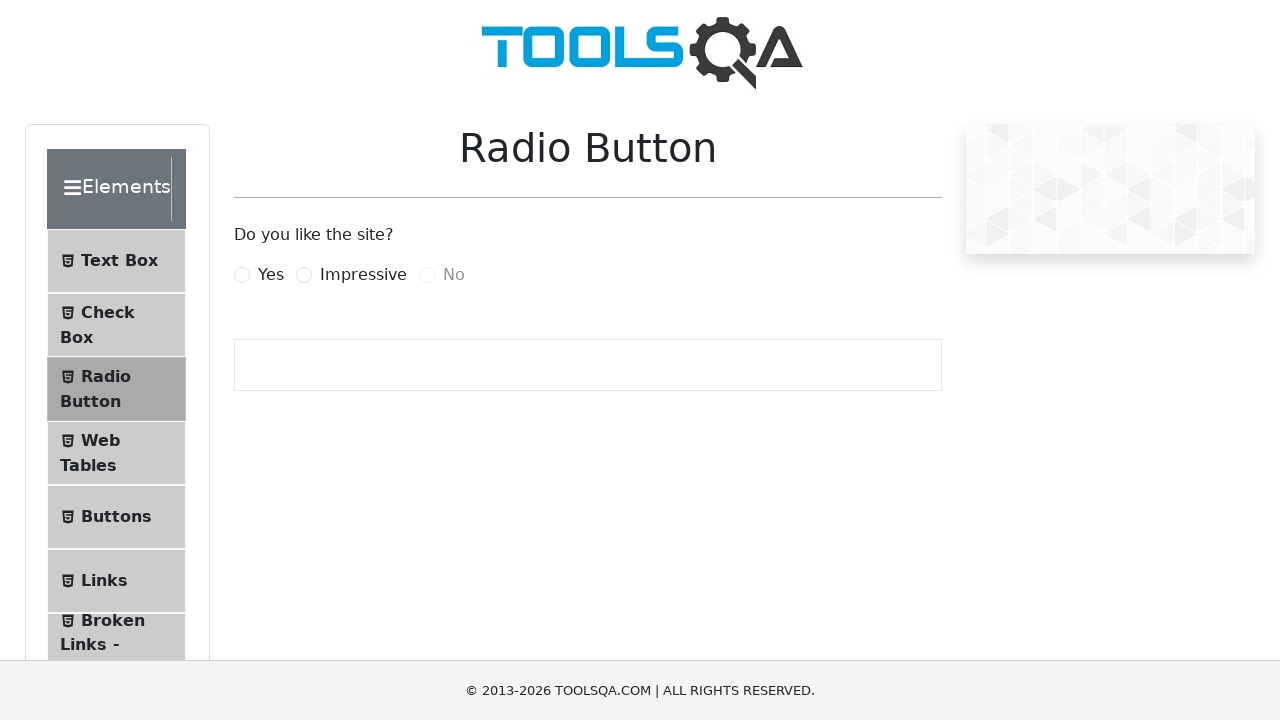

Clicked 'Yes' radio button at (271, 275) on label[for='yesRadio']
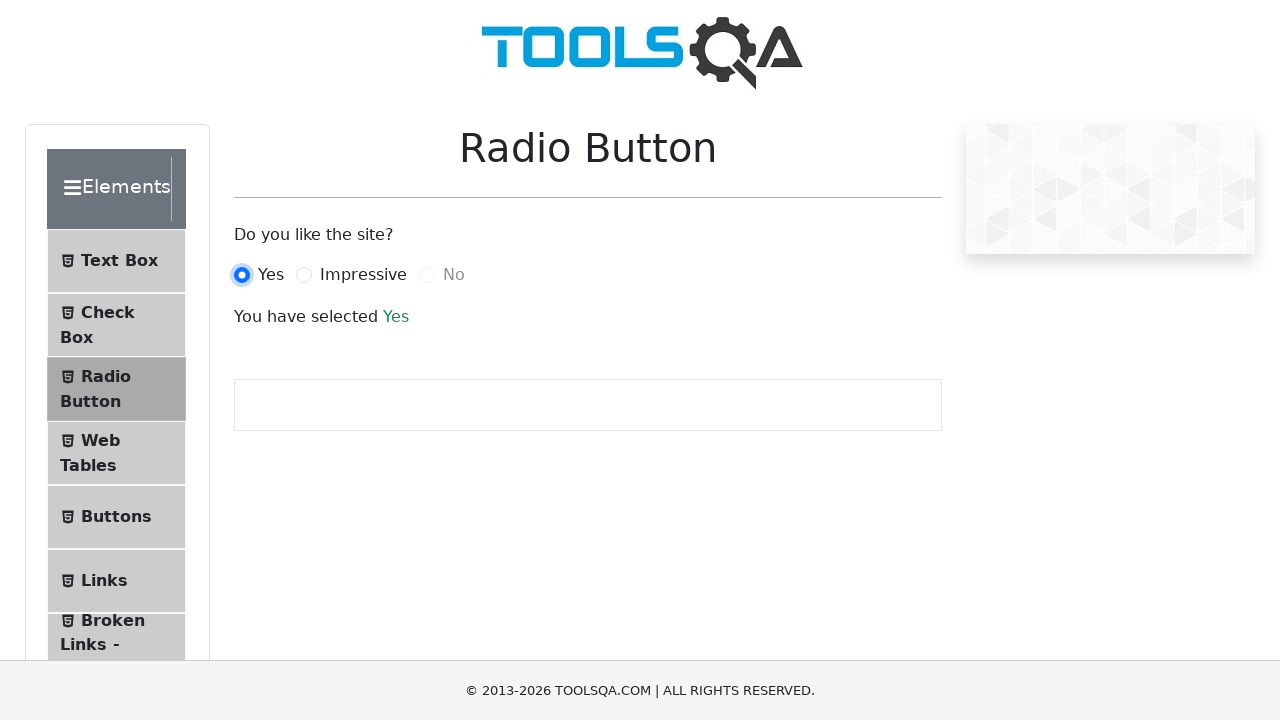

Verified 'Yes' radio button selection is reflected
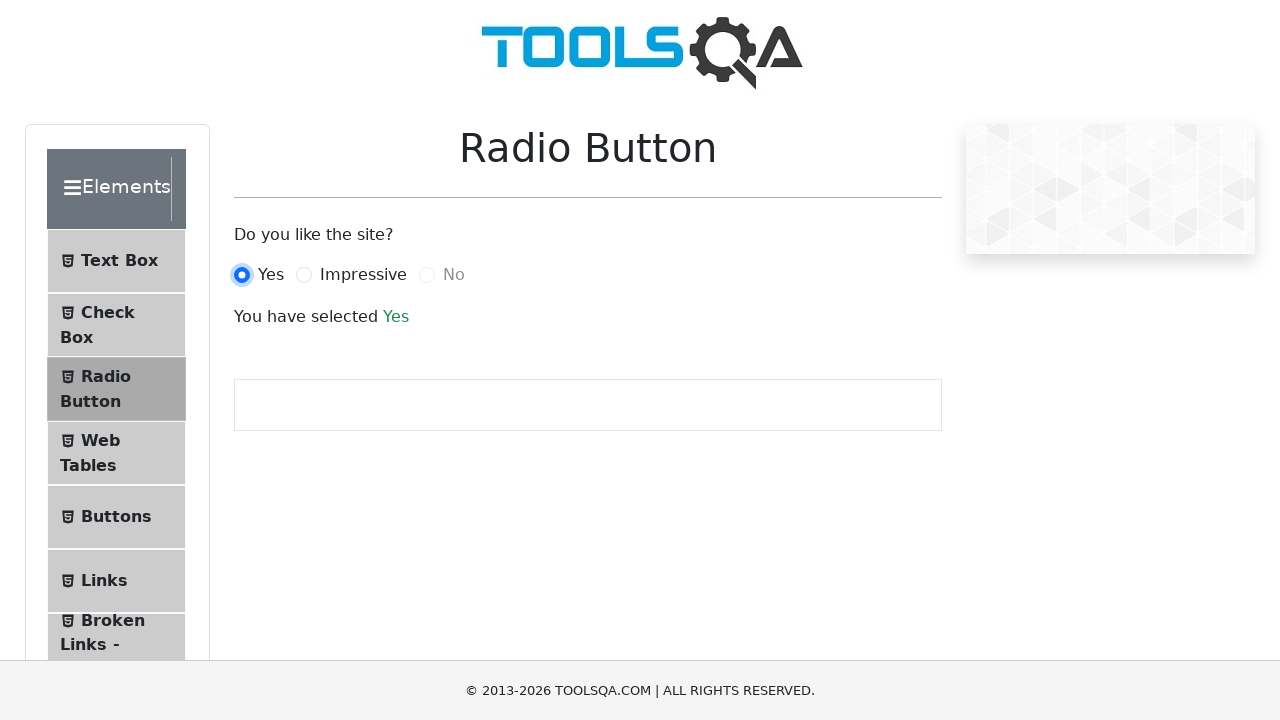

Clicked 'Impressive' radio button at (363, 275) on label[for='impressiveRadio']
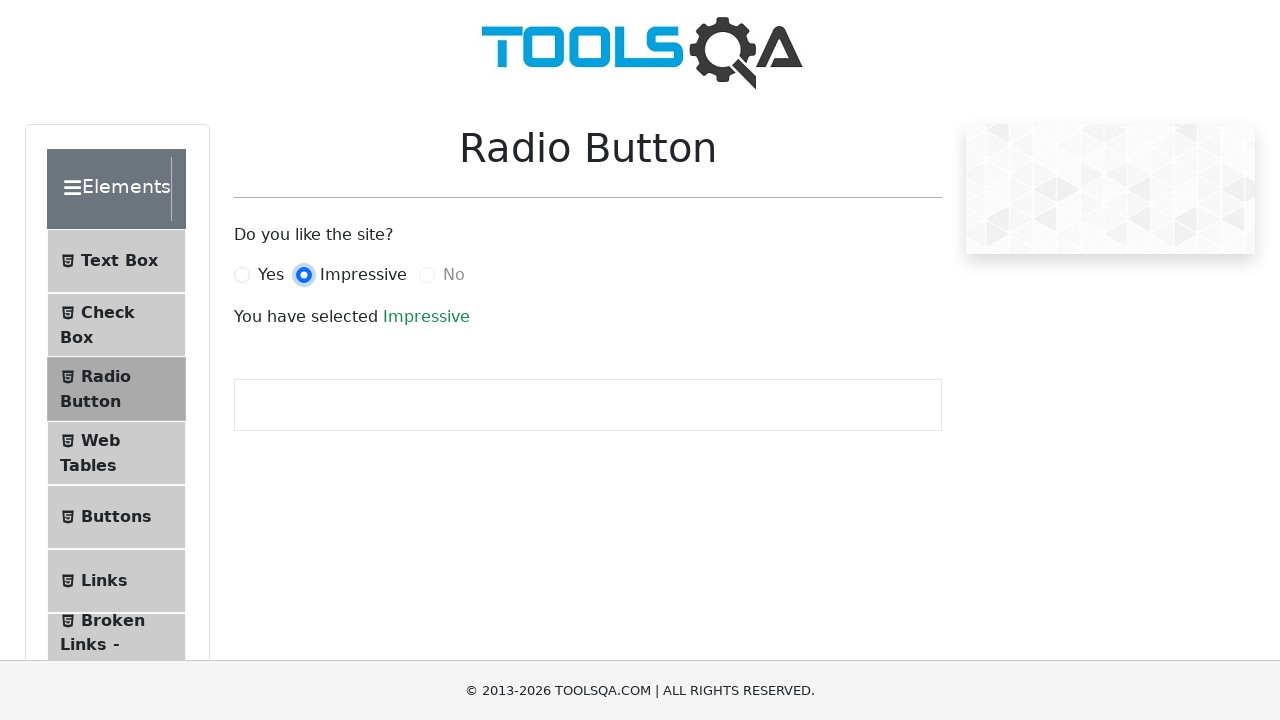

Verified 'Impressive' radio button selection is reflected
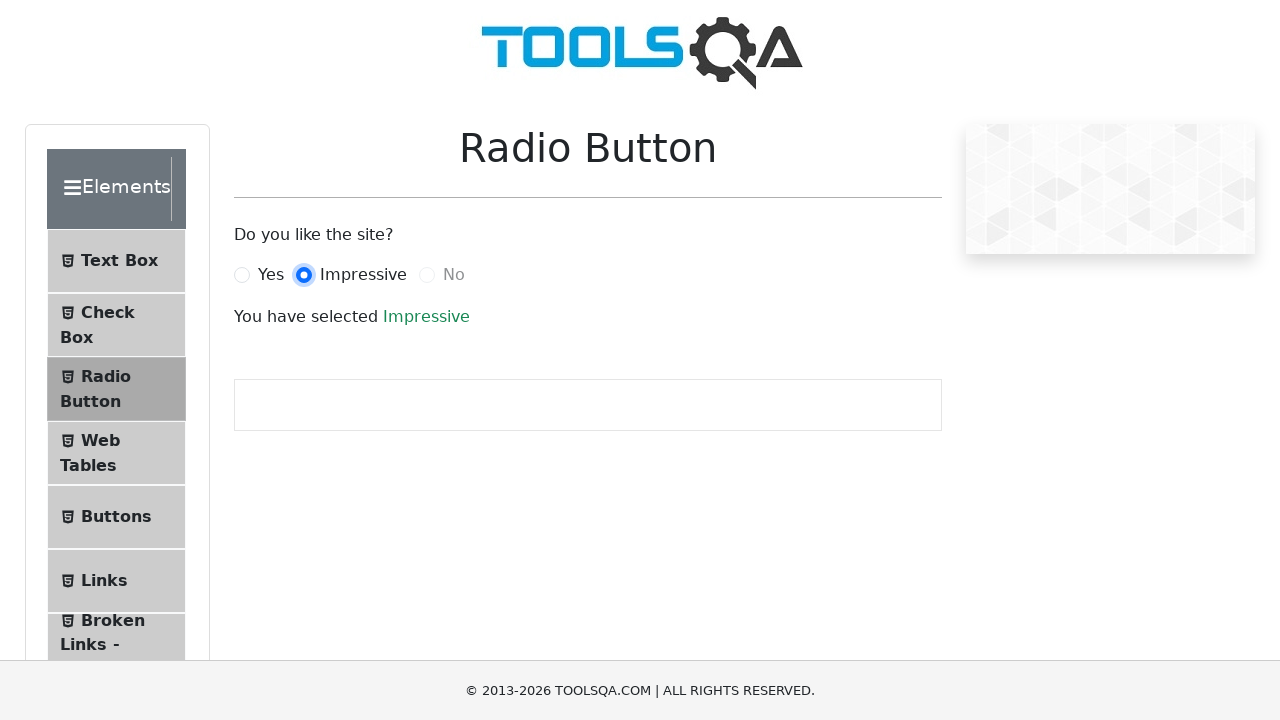

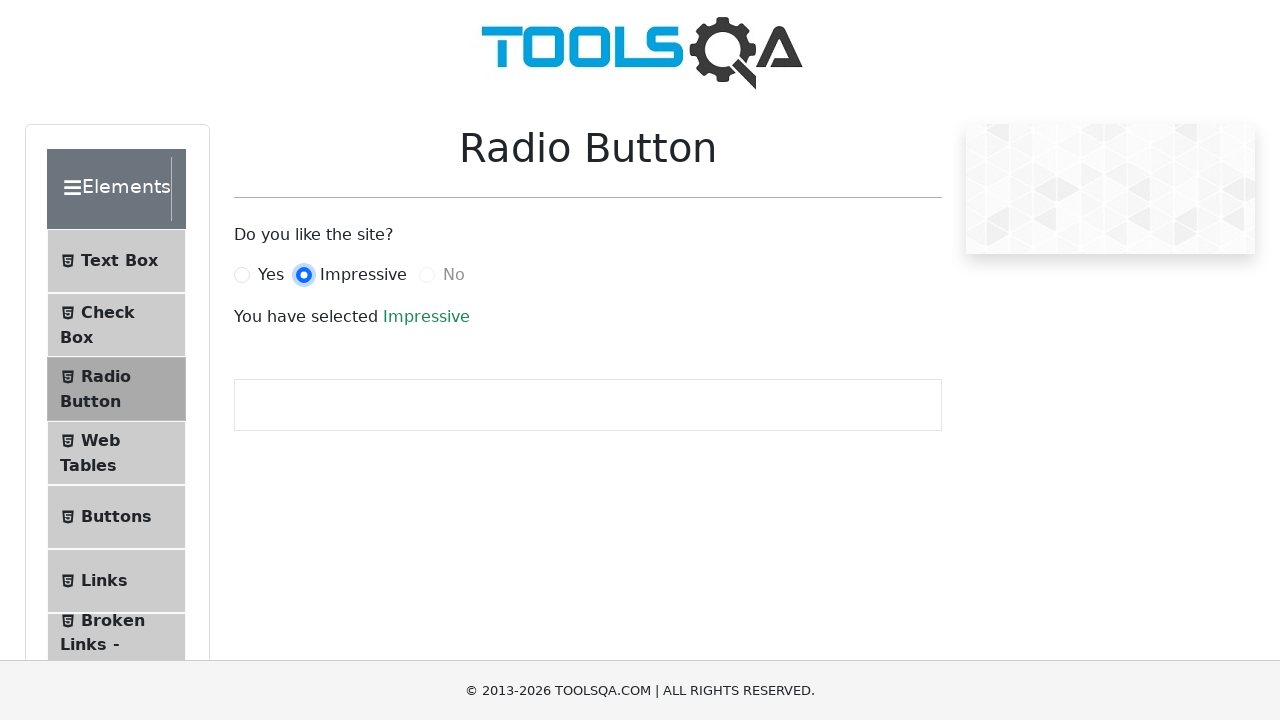